Submits the feedback form without entering any data, clicks Yes to confirm, and verifies a generic thank you message is displayed.

Starting URL: https://acctabootcamp.github.io/site/tasks/provide_feedback

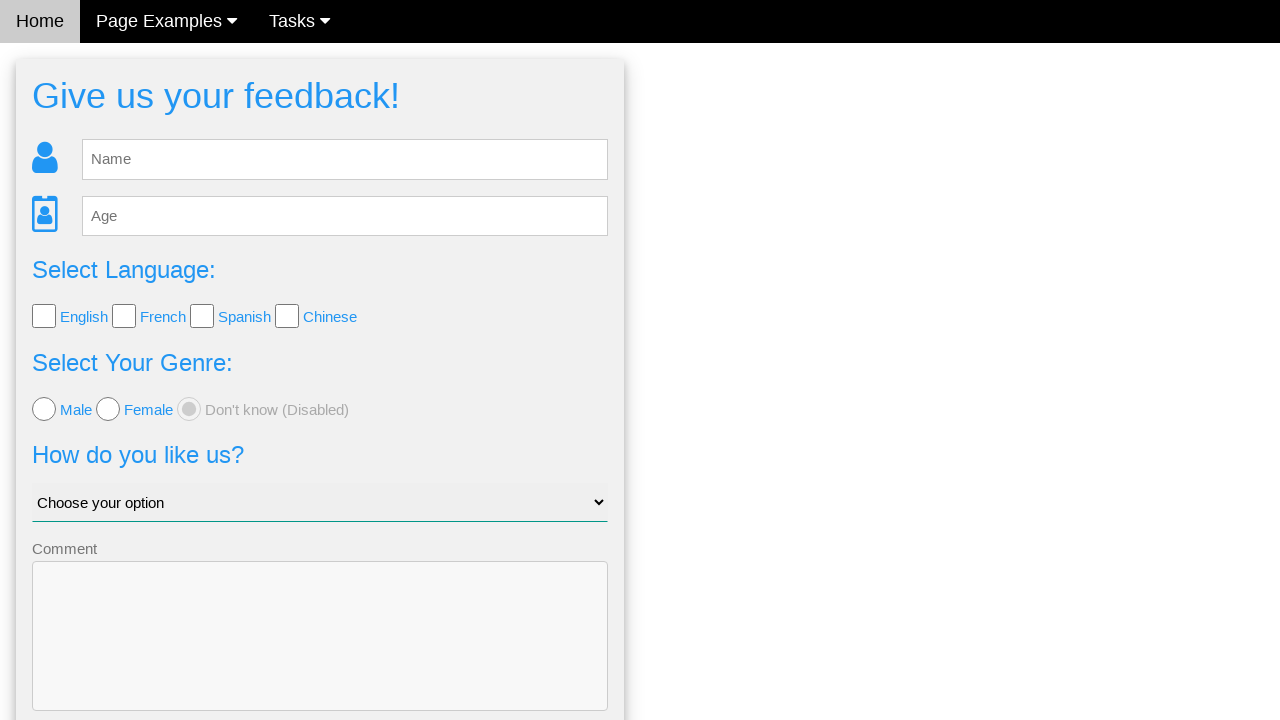

Navigated to feedback form page
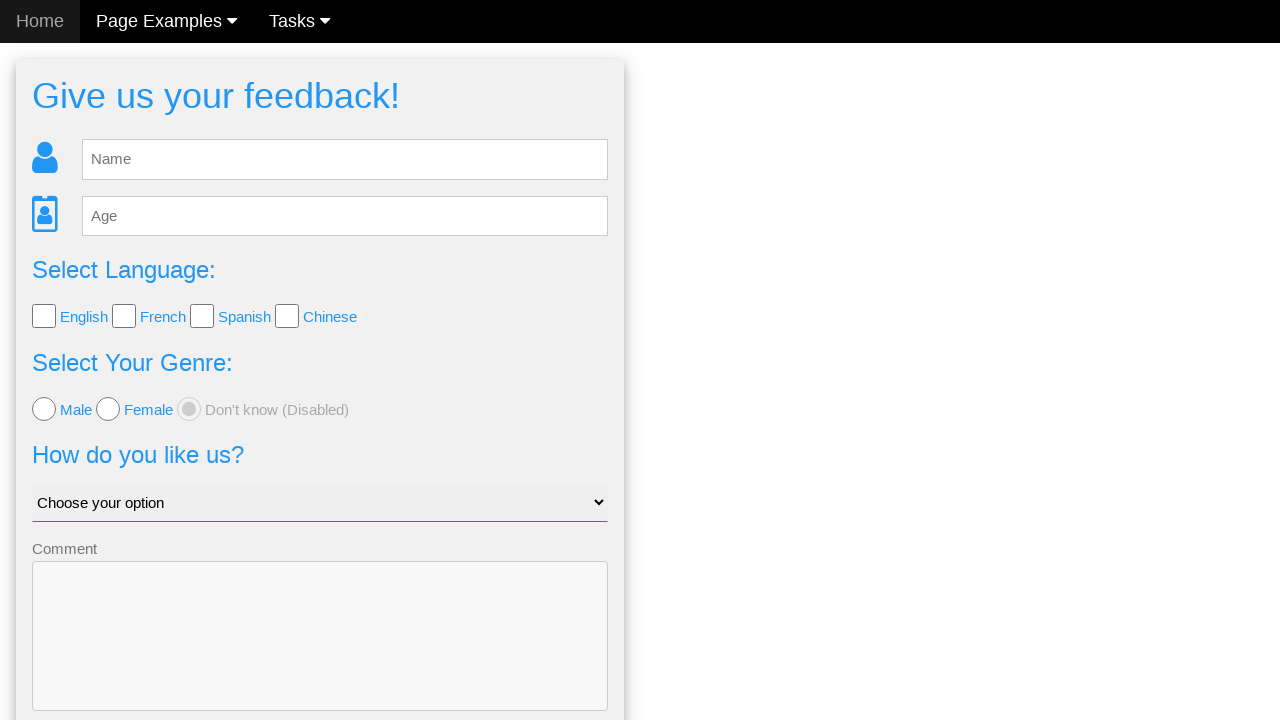

Clicked Send button without entering any form data at (320, 656) on button[type='submit']
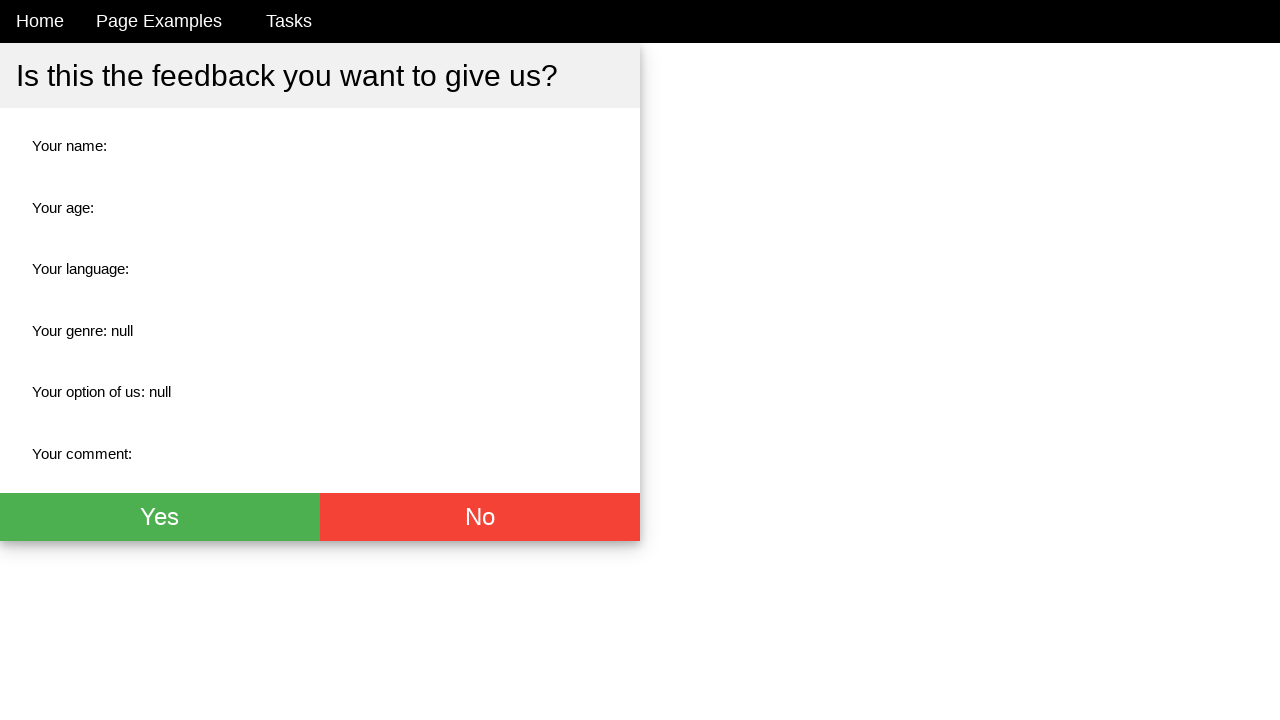

Clicked Yes button to confirm submission at (160, 517) on .w3-green
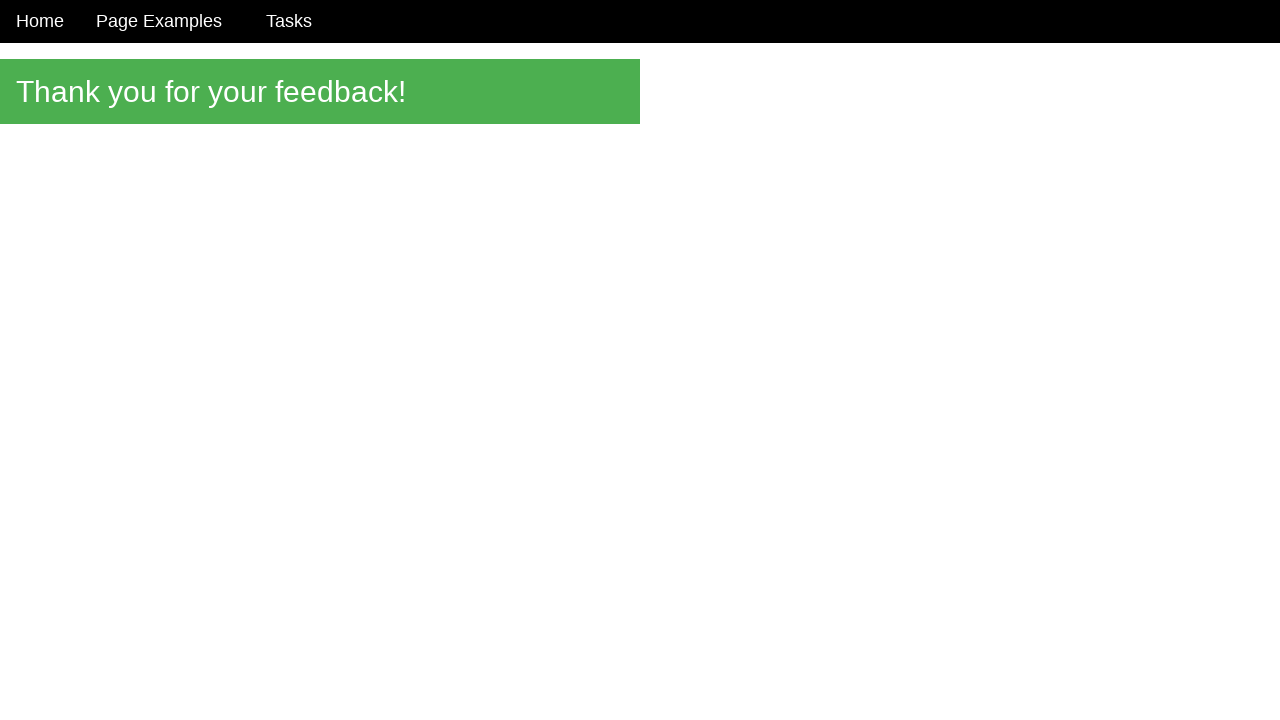

Thank you message element loaded
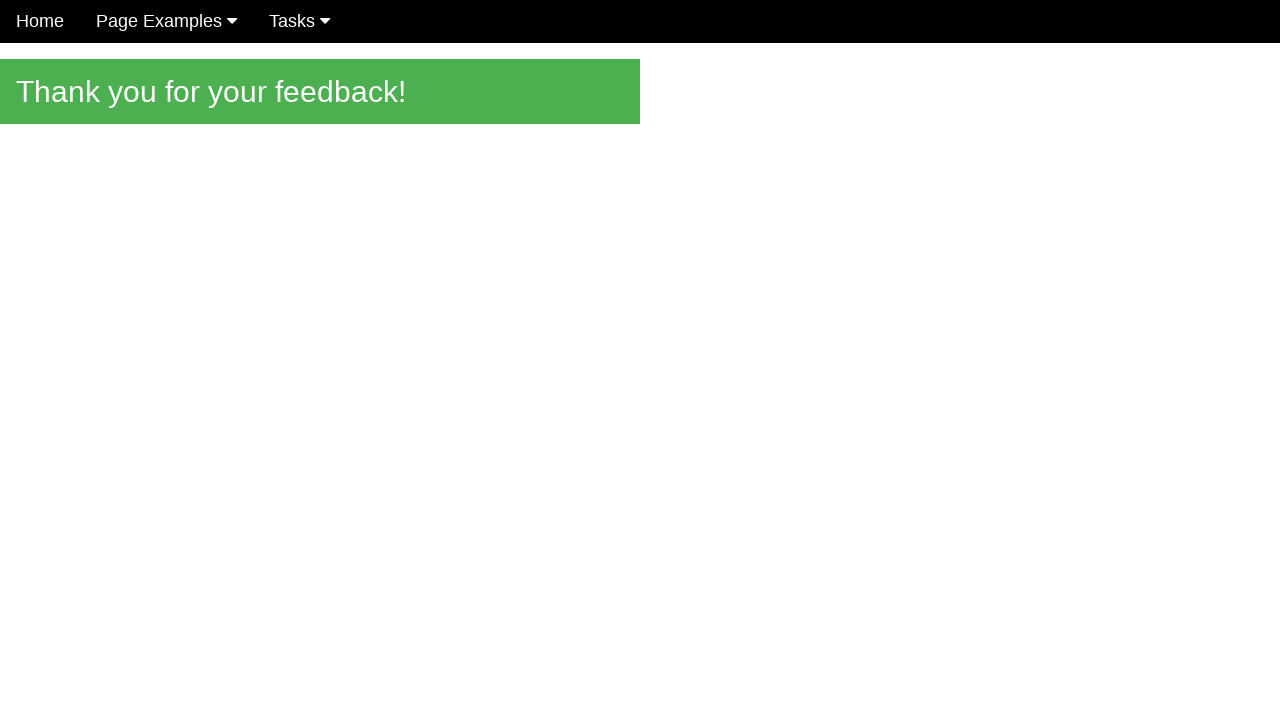

Verified thank you message is displayed: 'Thank you for your feedback!'
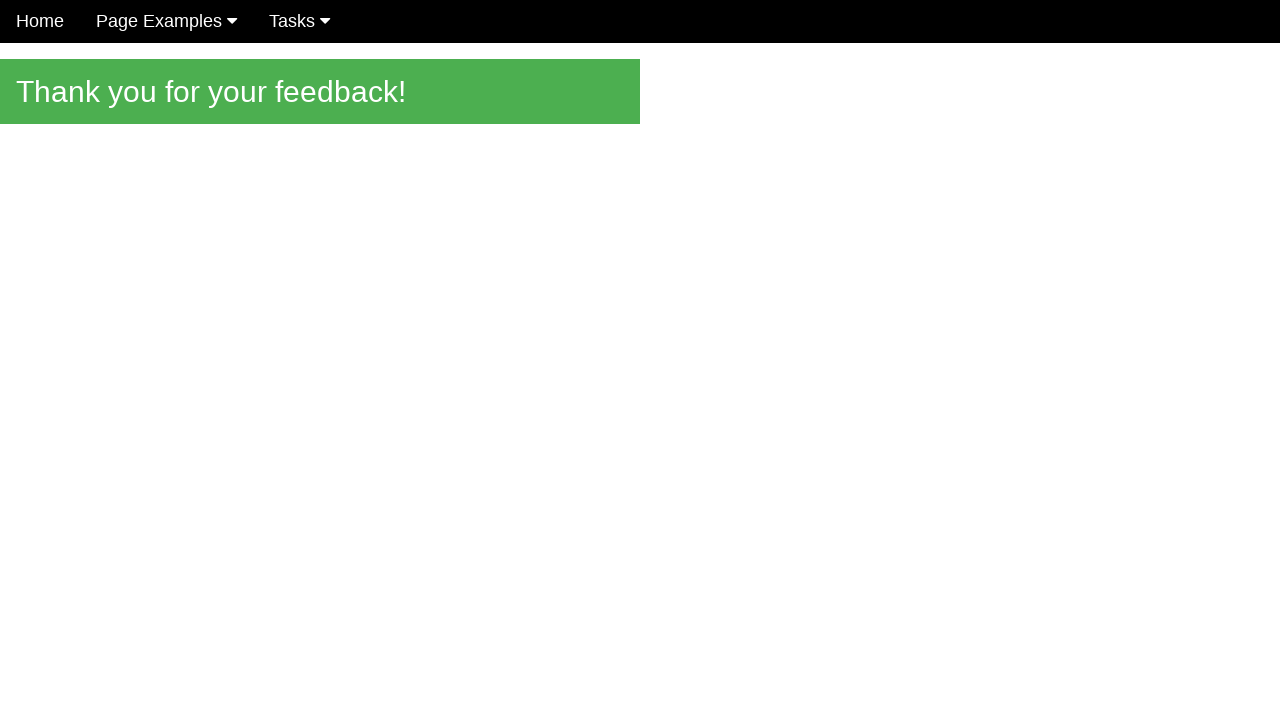

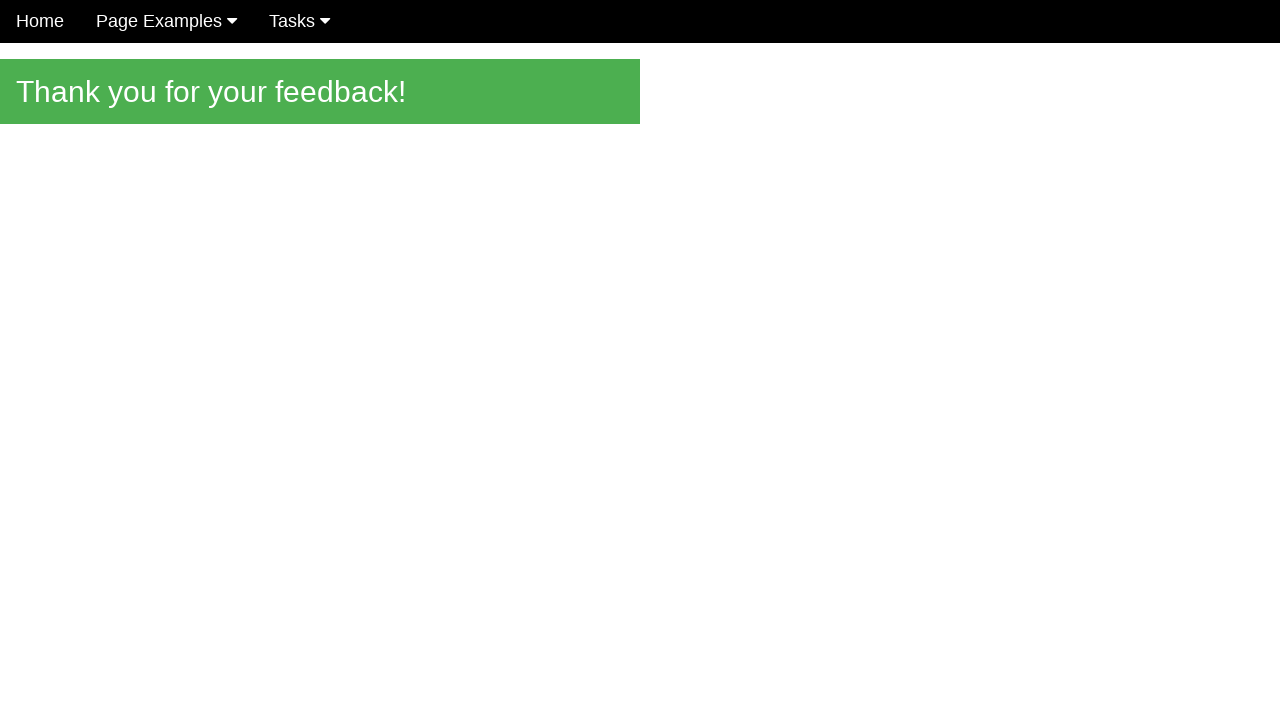